Tests jQuery UI selectable functionality by switching to an iframe and selecting multiple items (1, 3, 5, 7) using Ctrl+click to simulate multi-selection

Starting URL: https://jqueryui.com/selectable/

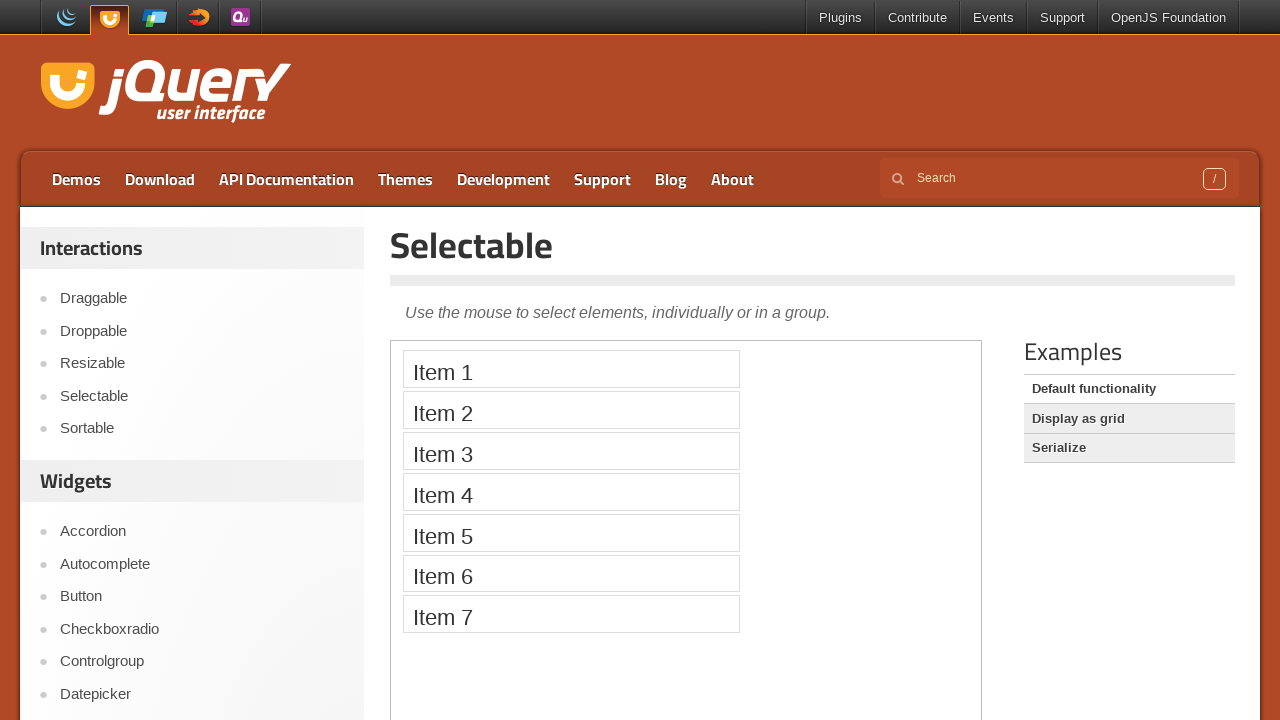

Located and switched to the demo iframe
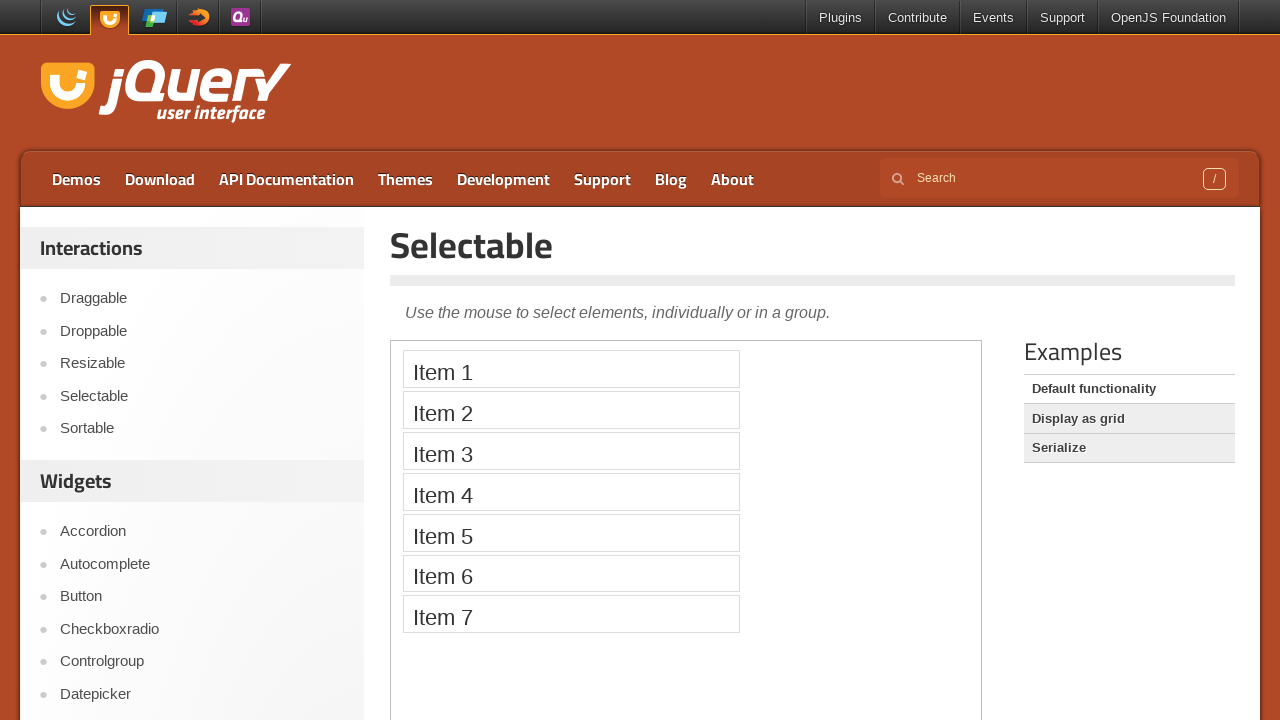

Ctrl+clicked Item 1 in the selectable list at (571, 369) on iframe >> nth=0 >> internal:control=enter-frame >> xpath=//ol/li[text()='Item 1'
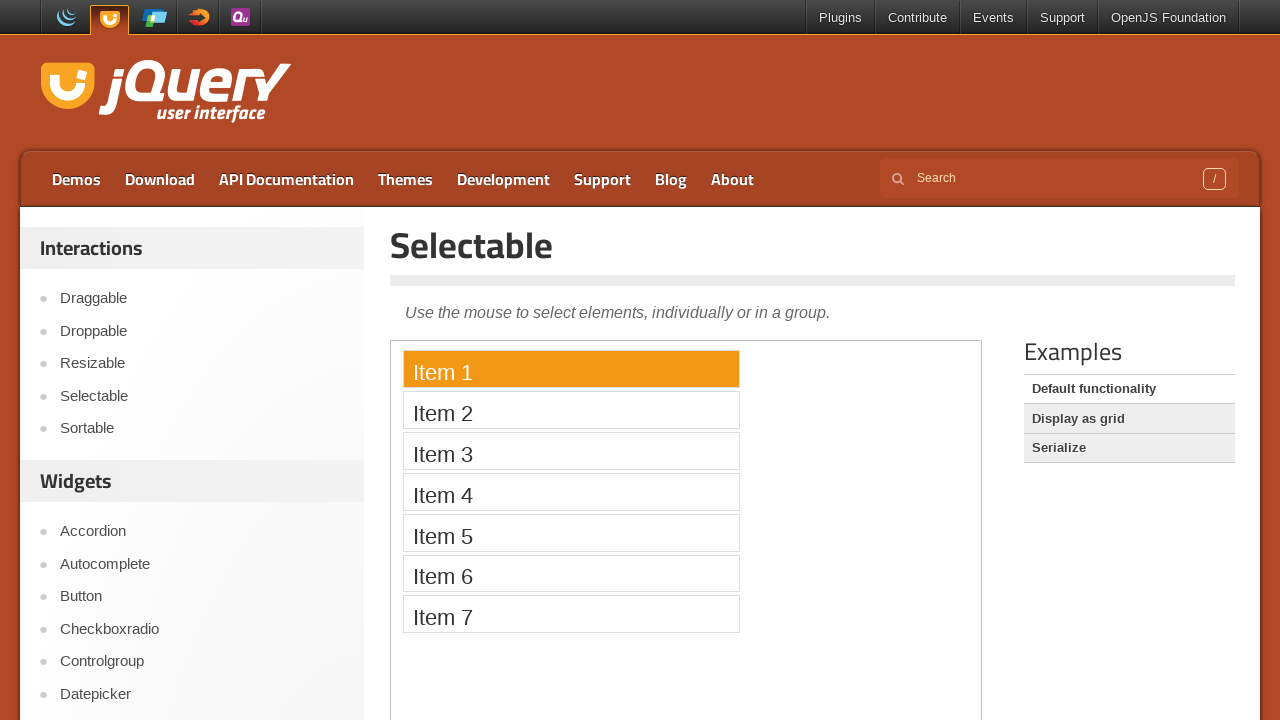

Ctrl+clicked Item 3 in the selectable list at (571, 451) on iframe >> nth=0 >> internal:control=enter-frame >> xpath=//ol/li[text()='Item 3'
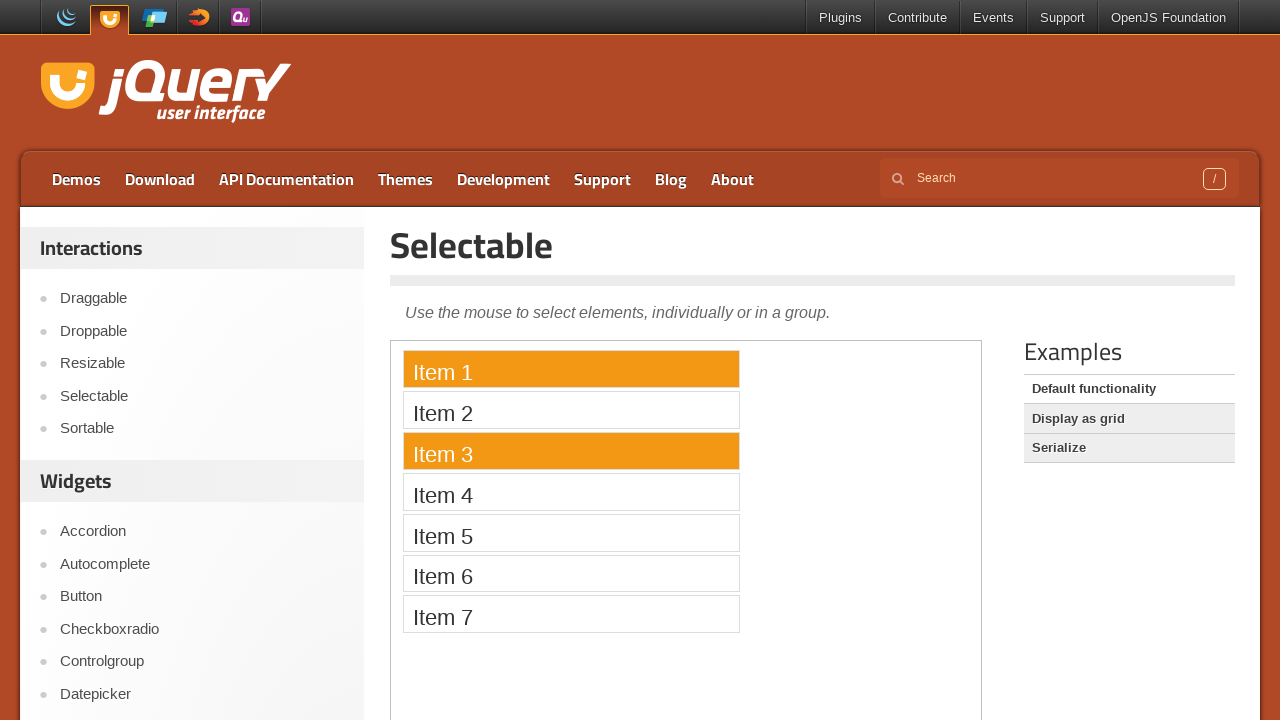

Ctrl+clicked Item 5 in the selectable list at (571, 532) on iframe >> nth=0 >> internal:control=enter-frame >> xpath=//ol/li[text()='Item 5'
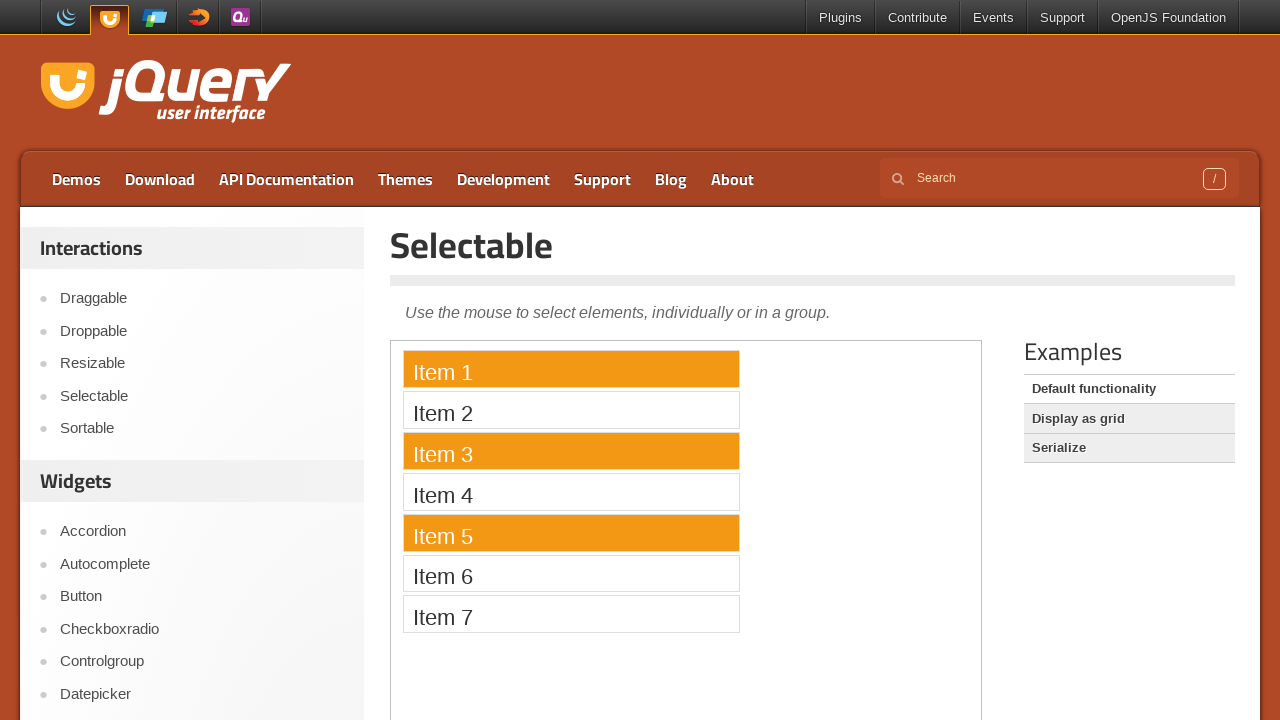

Ctrl+clicked Item 7 in the selectable list at (571, 614) on iframe >> nth=0 >> internal:control=enter-frame >> xpath=//ol/li[text()='Item 7'
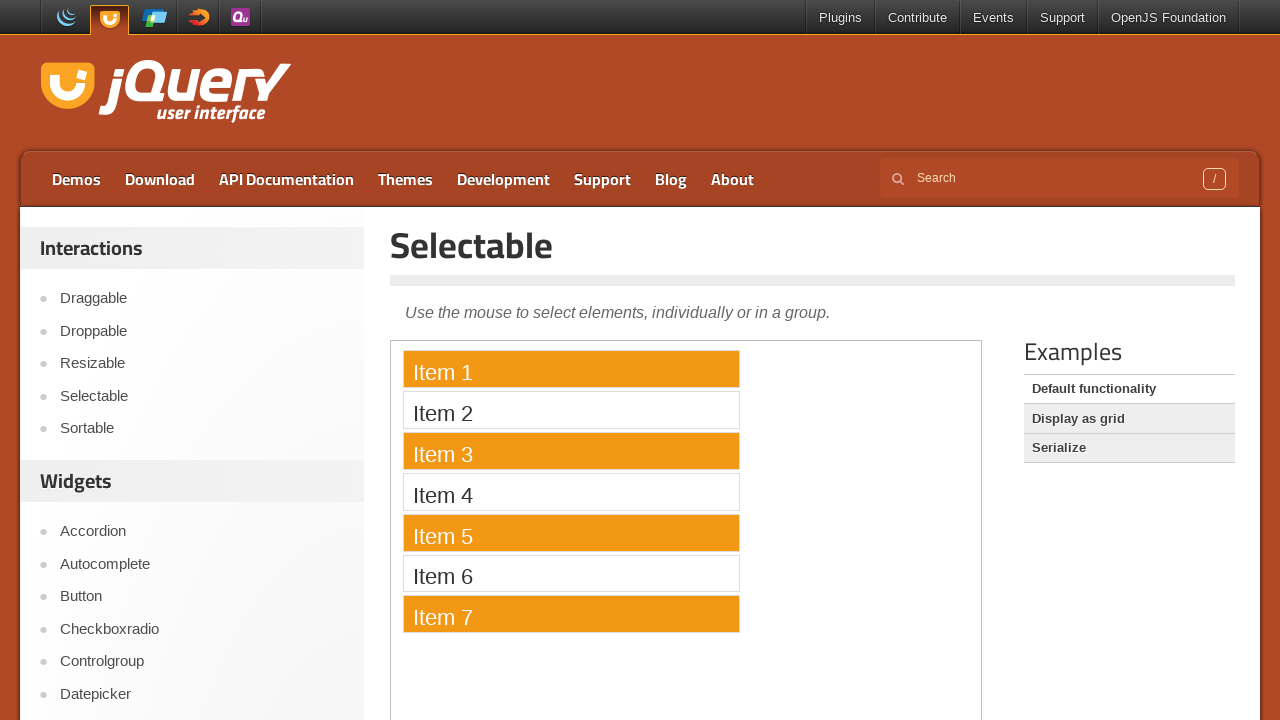

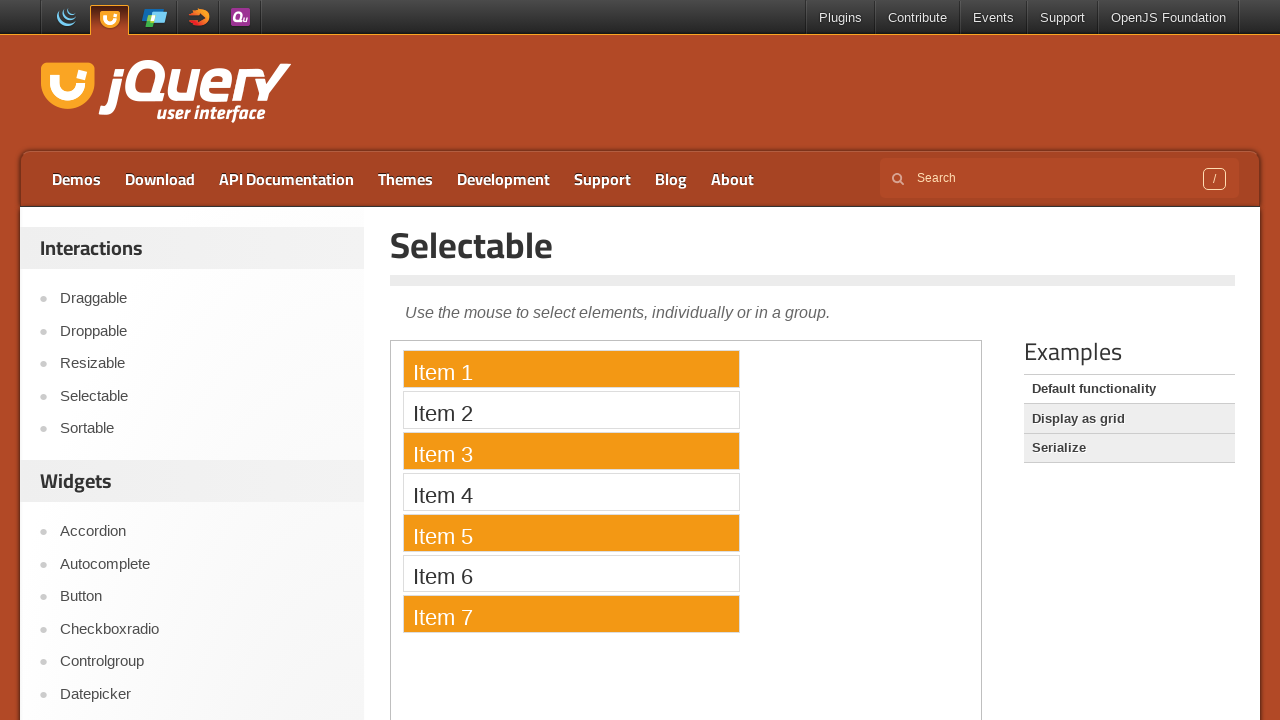